Tests the age form by entering name and age values, submitting, and verifying the result message

Starting URL: https://kristinek.github.io/site/examples/age

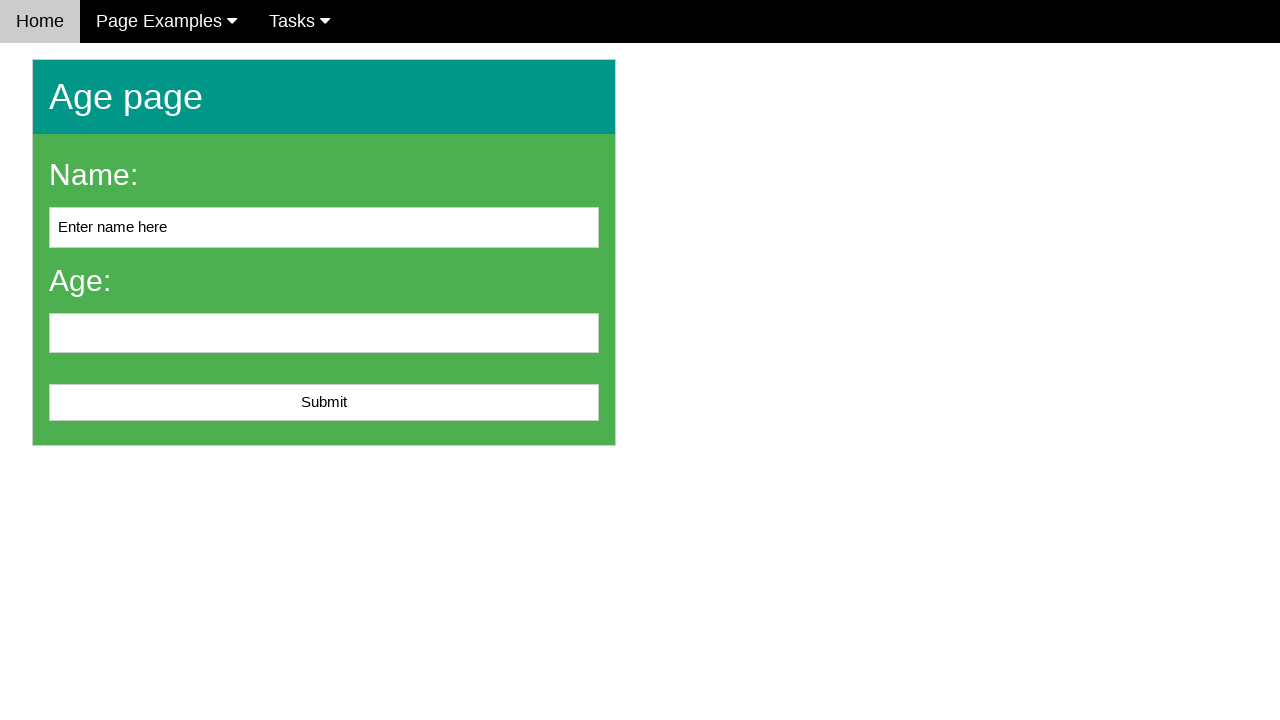

Navigated to age form example page
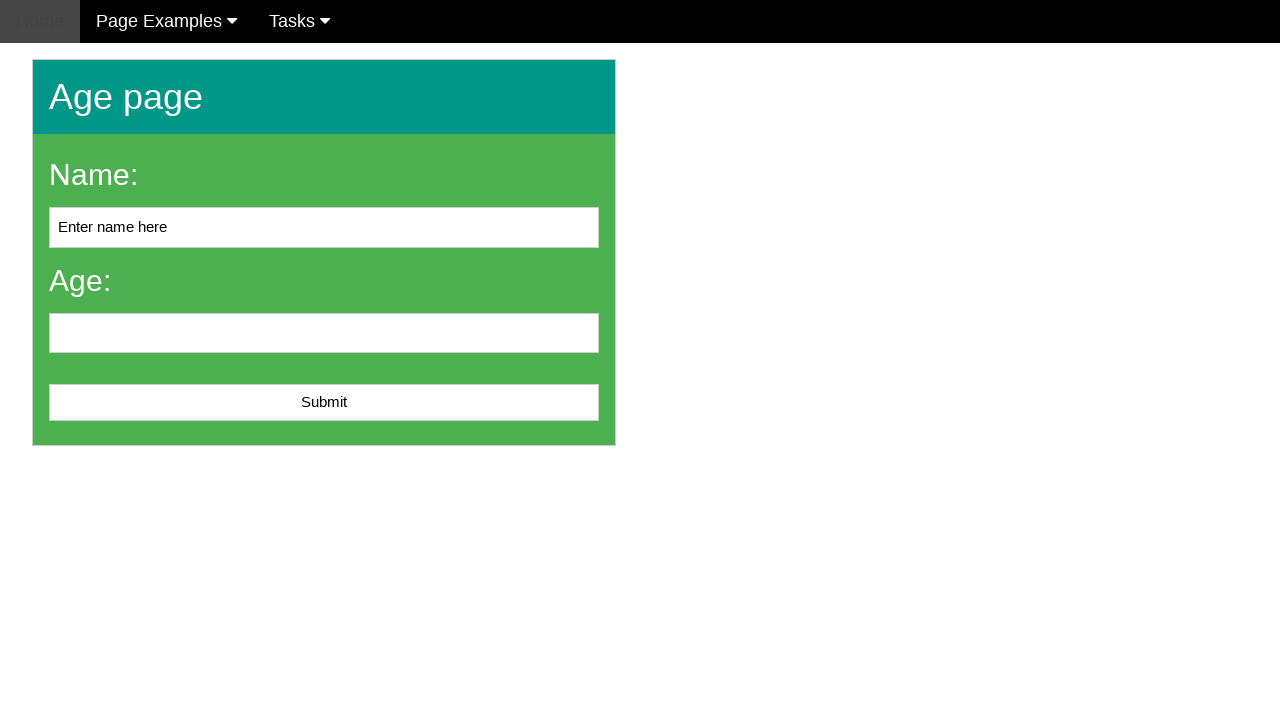

Filled name field with 'John Smith' on #name
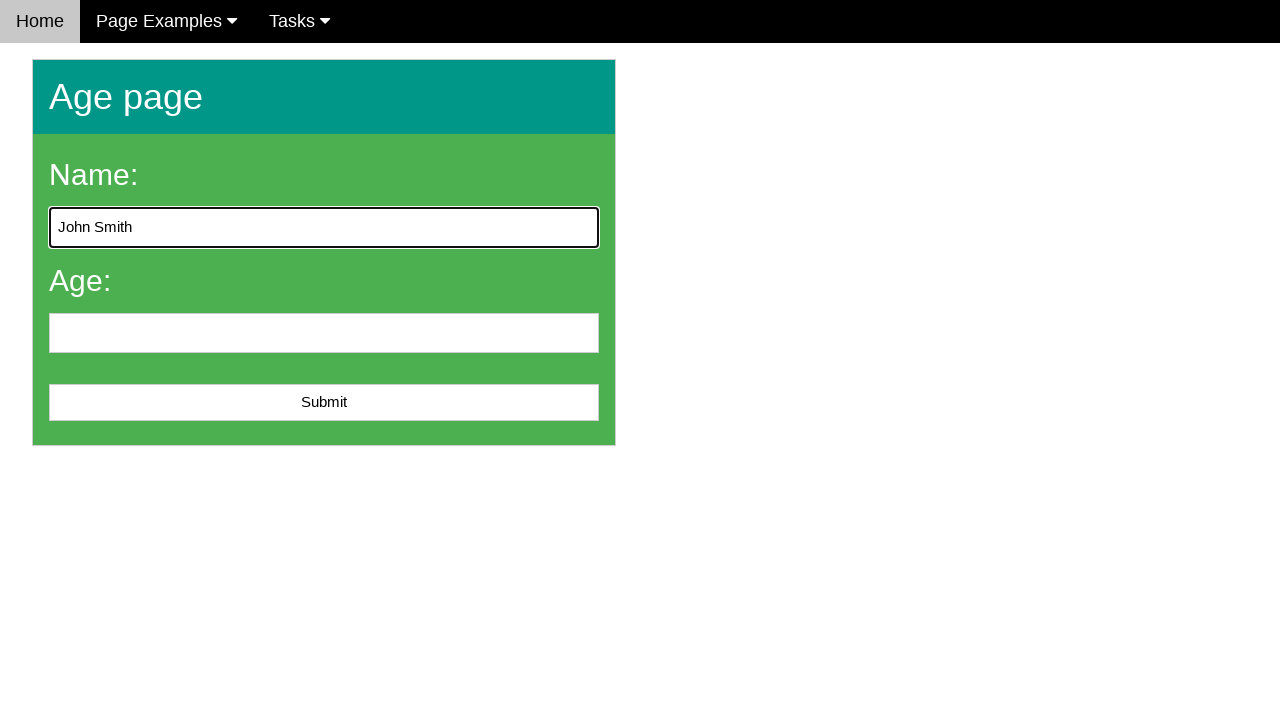

Filled age field with '25' on #age
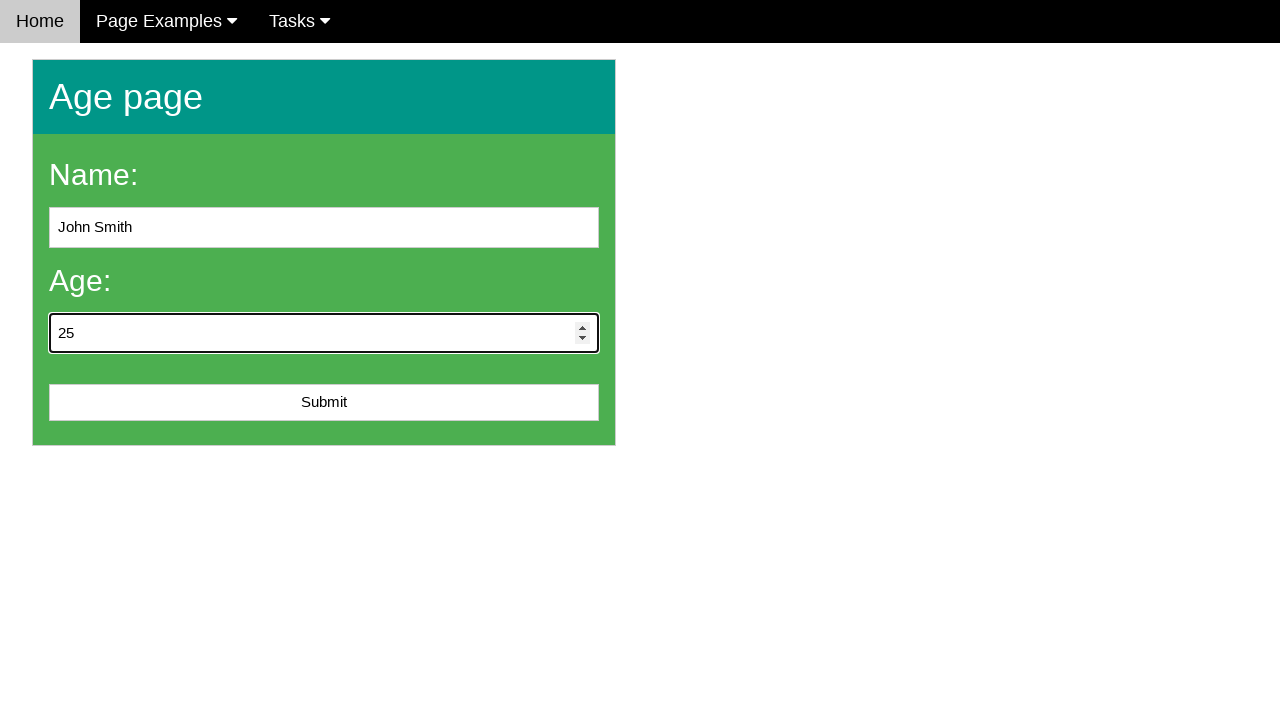

Clicked submit button to submit the form at (324, 403) on #submit
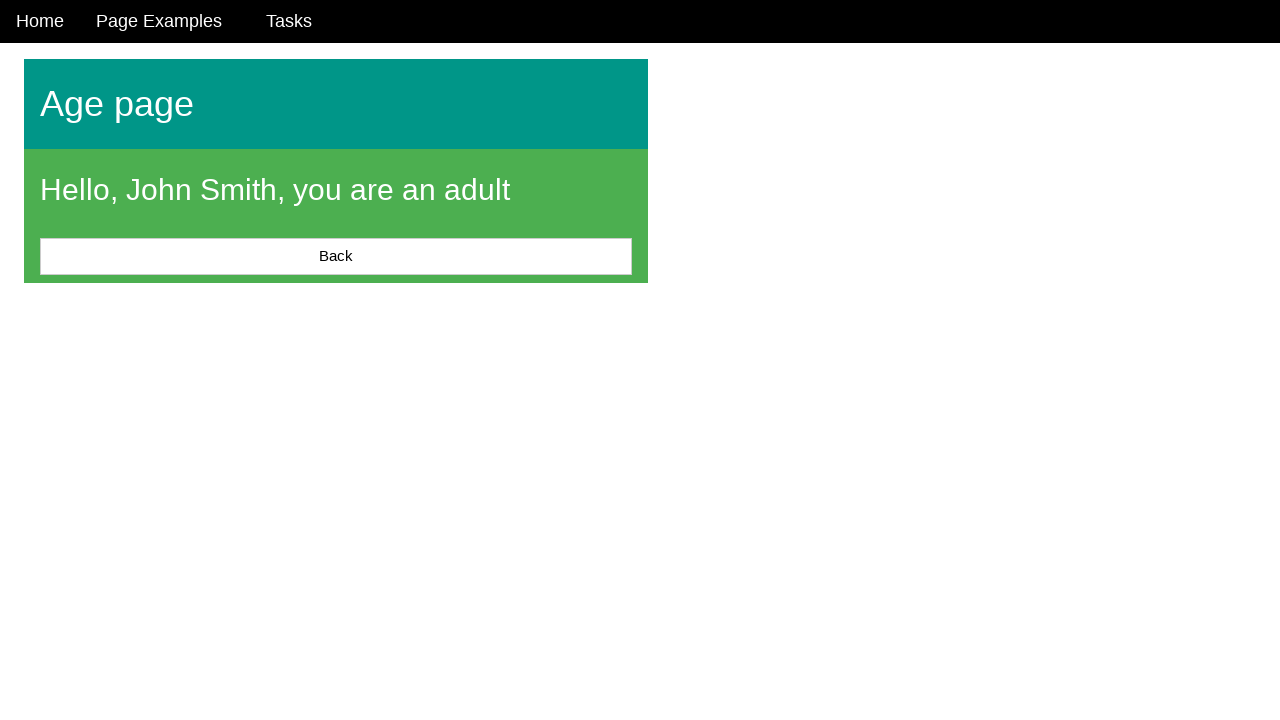

Waited for result message to appear
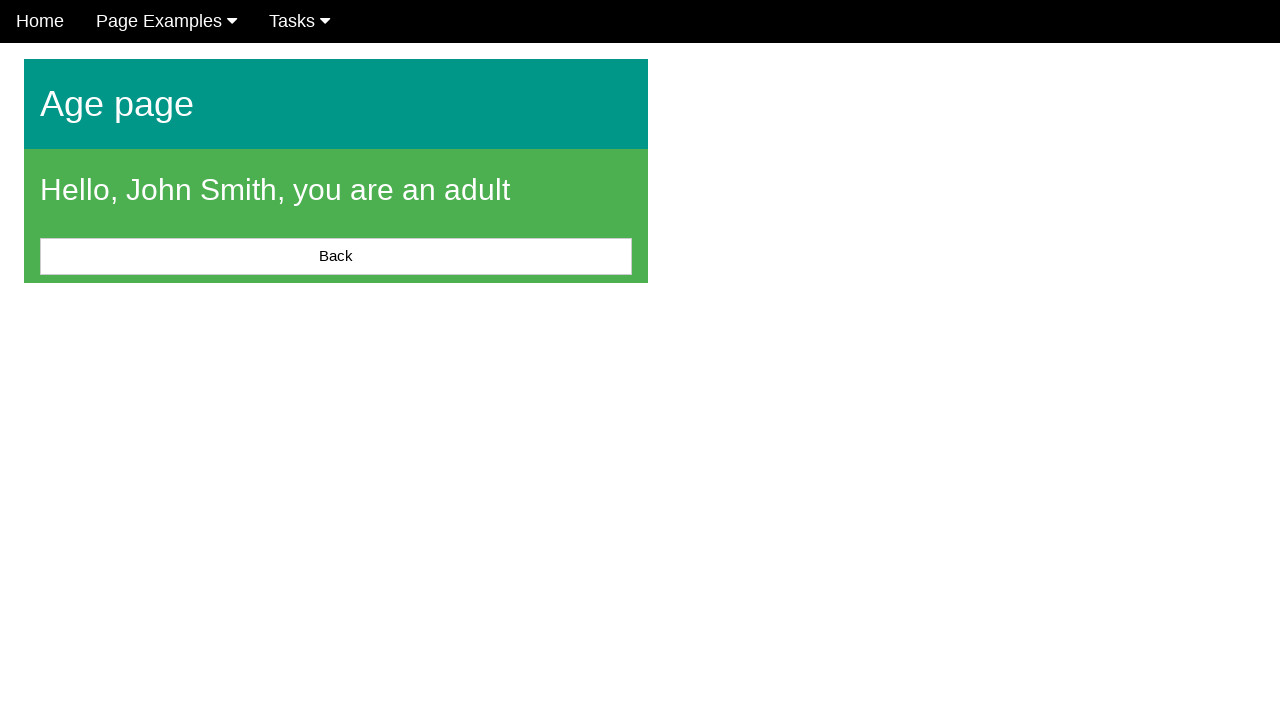

Verified result message is visible
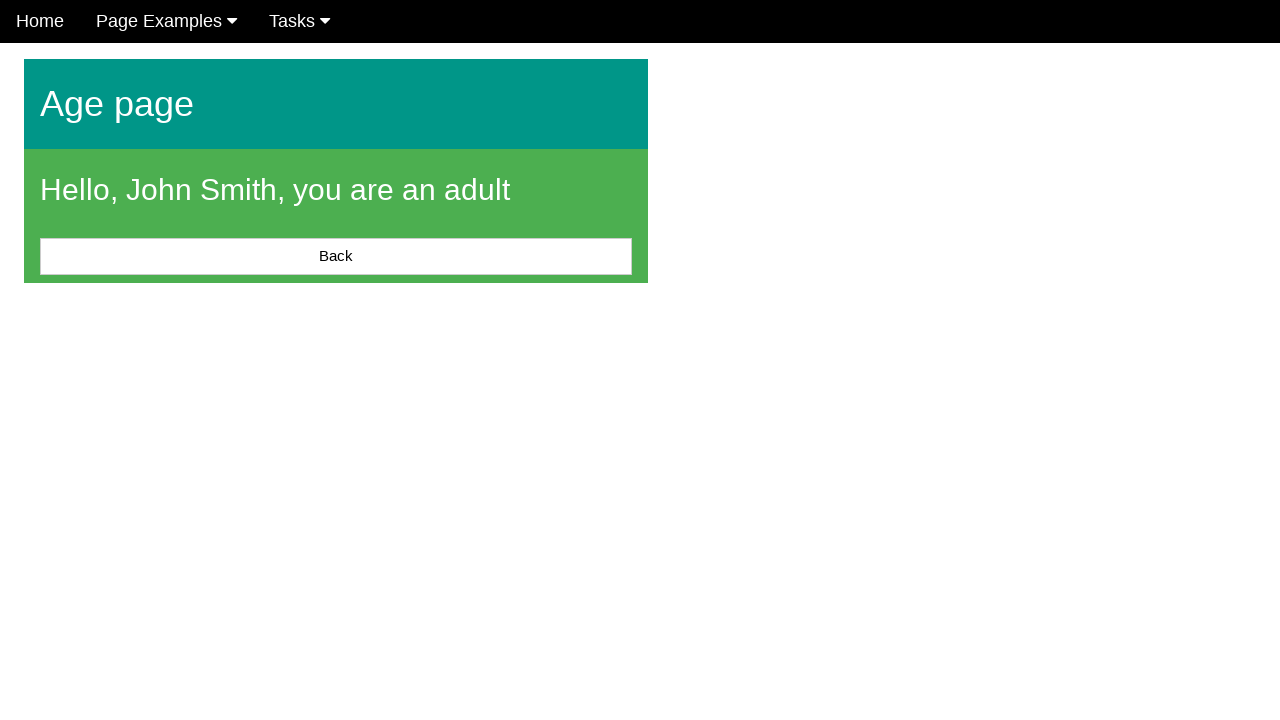

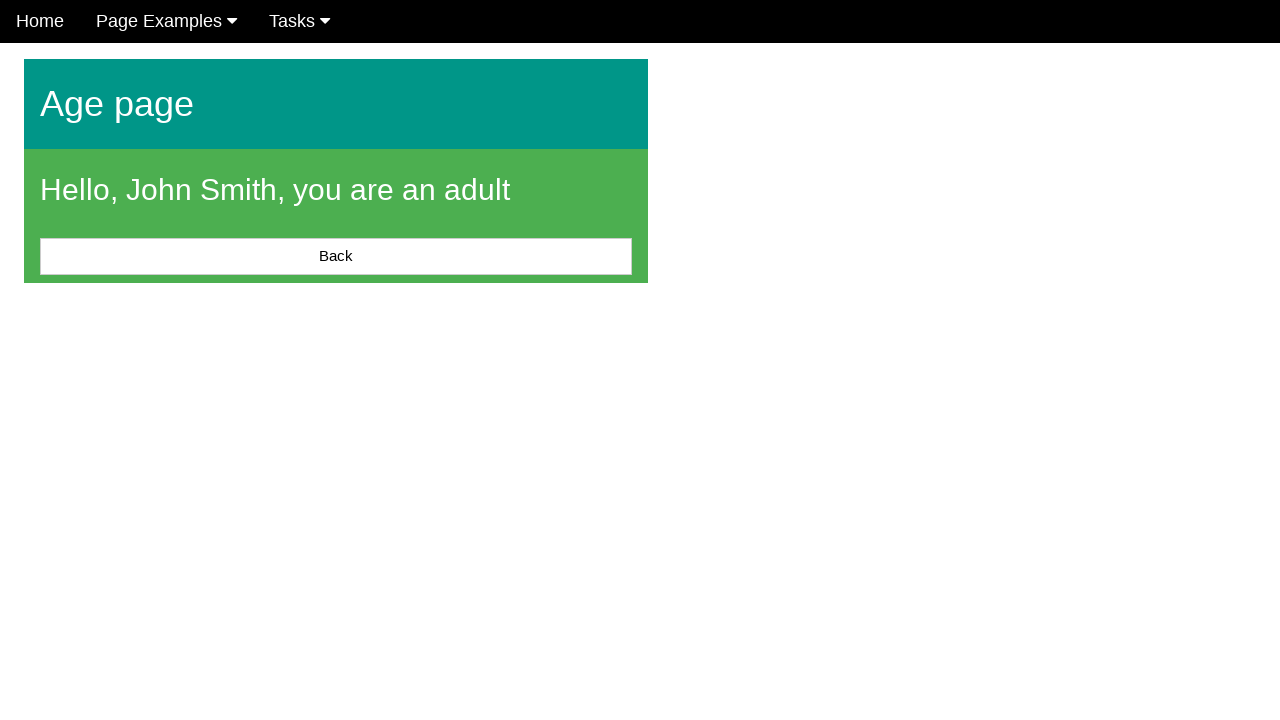